Tests a payment form submission with a card that results in a Declined status on the payment sandbox.

Starting URL: https://sandbox.cardpay.com/MI/cardpayment2.html?orderXml=PE9SREVSIFdBTExFVF9JRD0nODI5OScgT1JERVJfTlVNQkVSPSc0NTgyMTEnIEFNT1VOVD0nMjkxLjg2JyBDVVJSRU5DWT0nRVVSJyAgRU1BSUw9J2N1c3RvbWVyQGV4YW1wbGUuY29tJz4KPEFERFJFU1MgQ09VTlRSWT0nVVNBJyBTVEFURT0nTlknIFpJUD0nMTAwMDEnIENJVFk9J05ZJyBTVFJFRVQ9JzY3NyBTVFJFRVQnIFBIT05FPSc4NzY5OTA5MCcgVFlQRT0nQklMTElORycvPgo8L09SREVSPg==&sha512=998150a2b27484b776a1628bfe7505a9cb430f276dfa35b14315c1c8f03381a90490f6608f0dcff789273e05926cd782e1bb941418a9673f43c47595aa7b8b0d

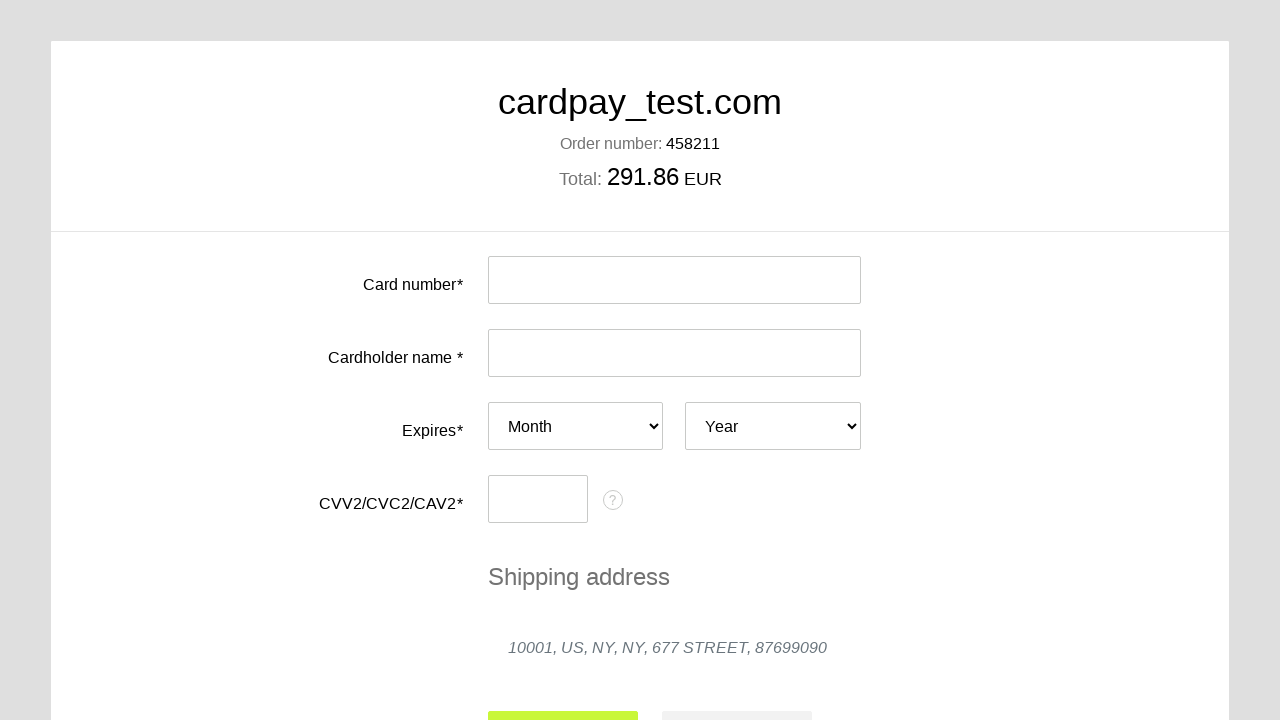

Filled card number field with declined test card on #input-card-number
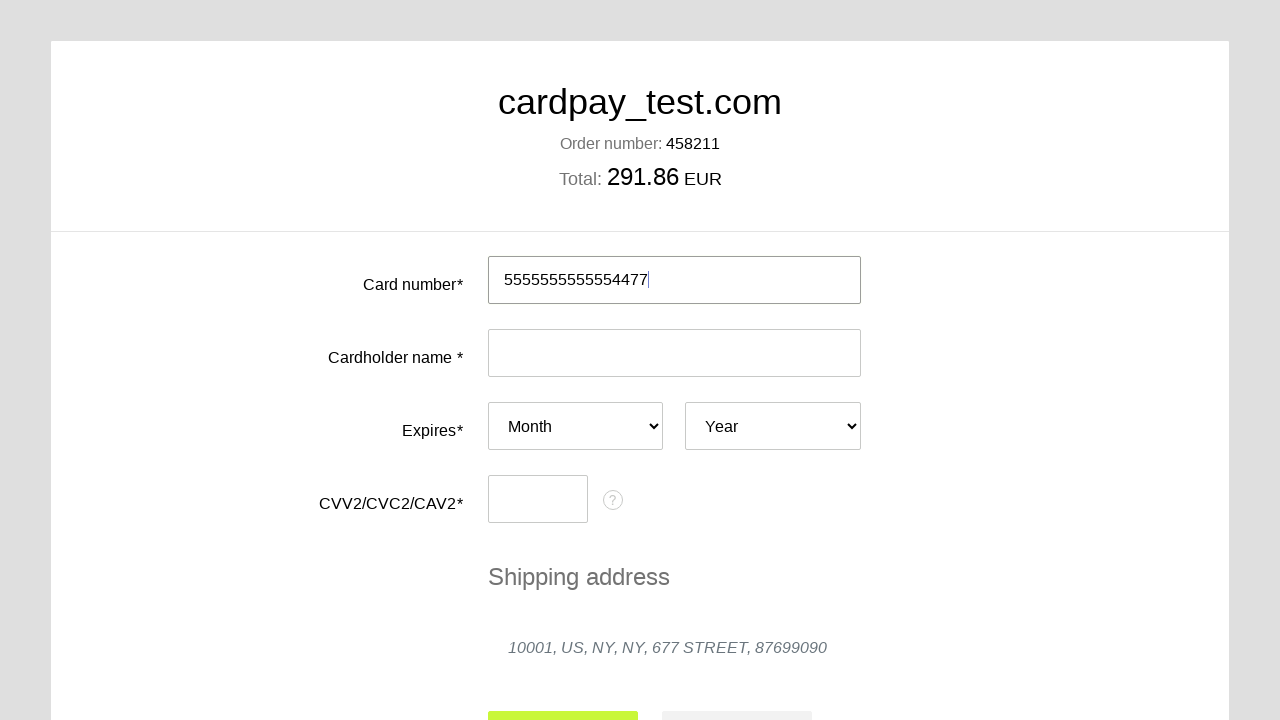

Filled cardholder name field on #input-card-holder
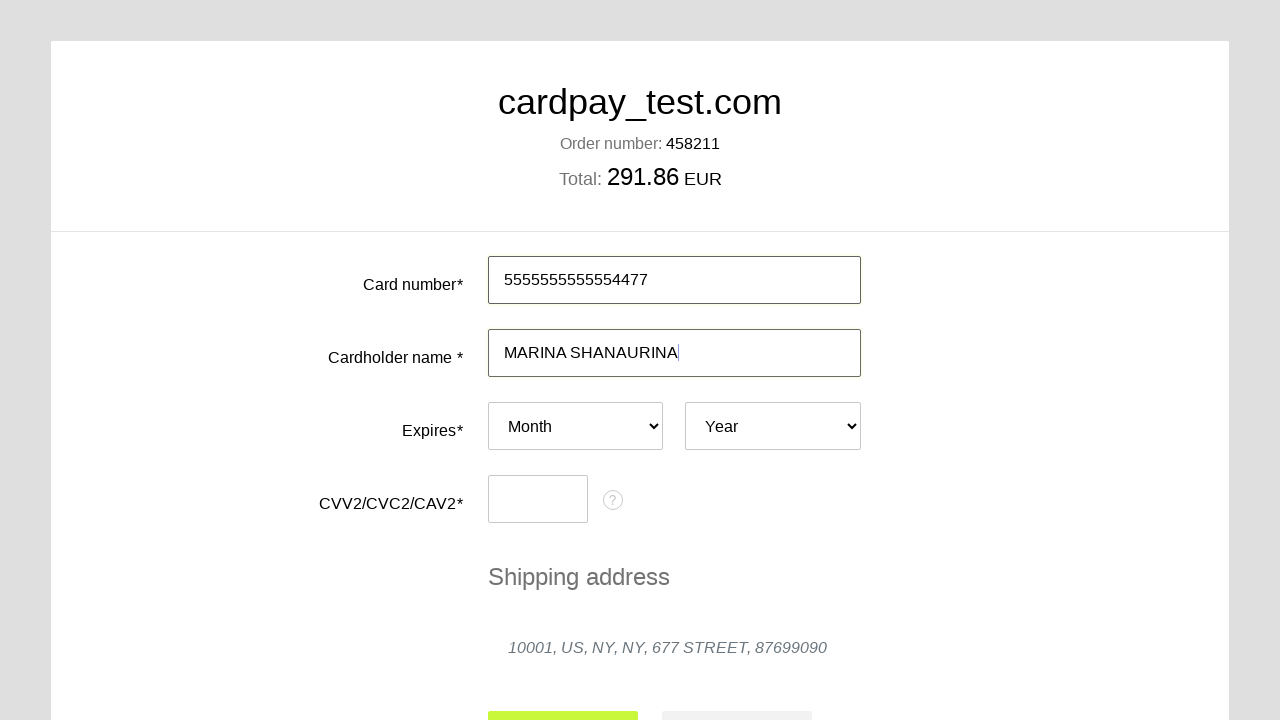

Selected expiry month 10 on #card-expires-month
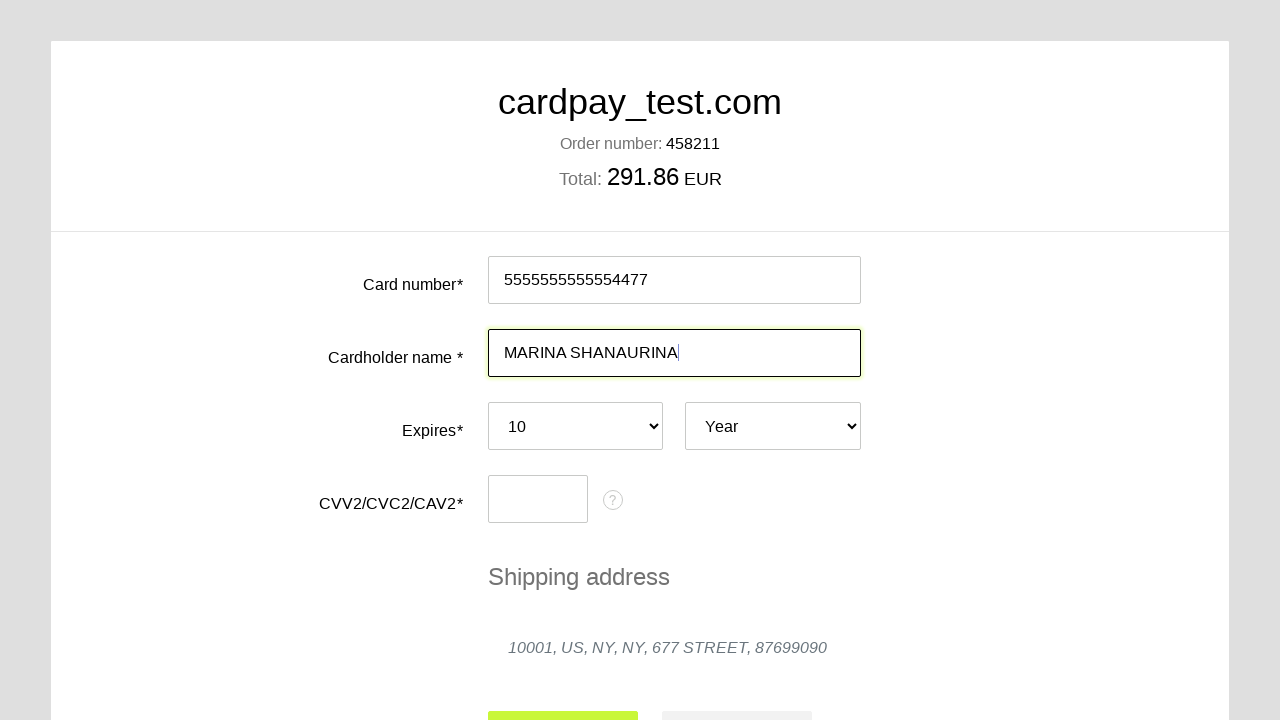

Selected expiry year 2027 on #card-expires-year
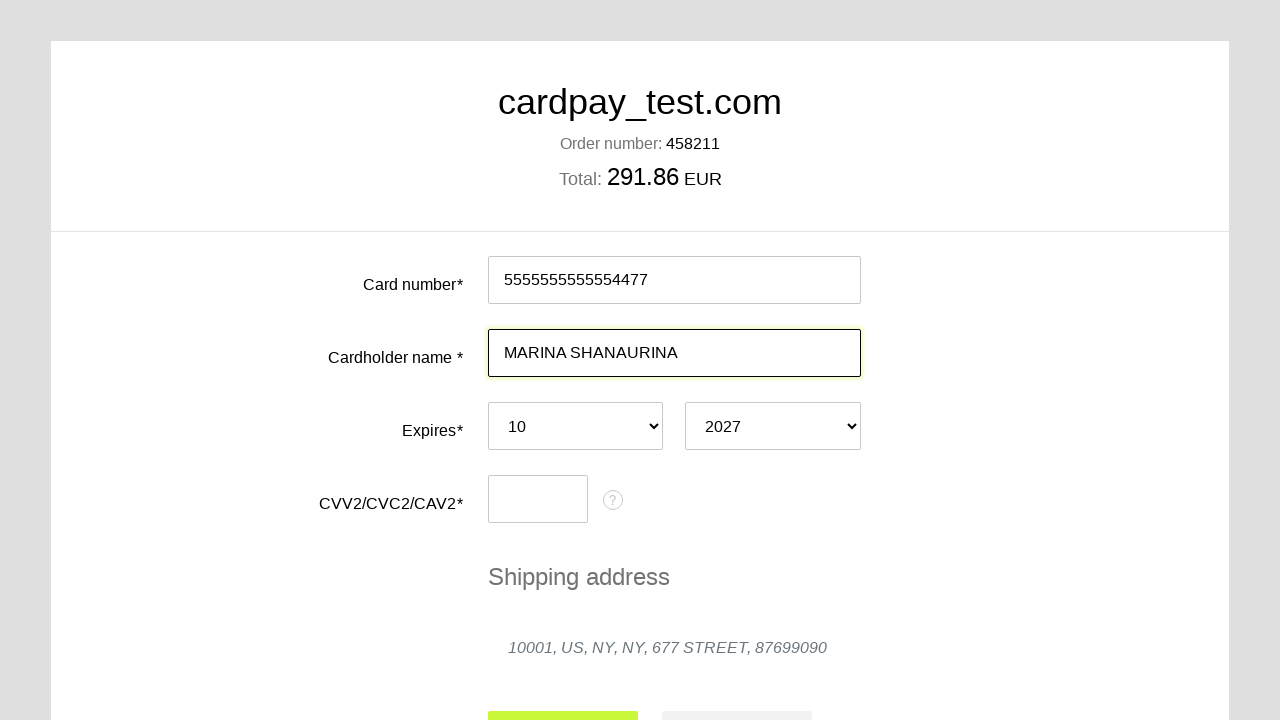

Filled CVC field with security code on #input-card-cvc
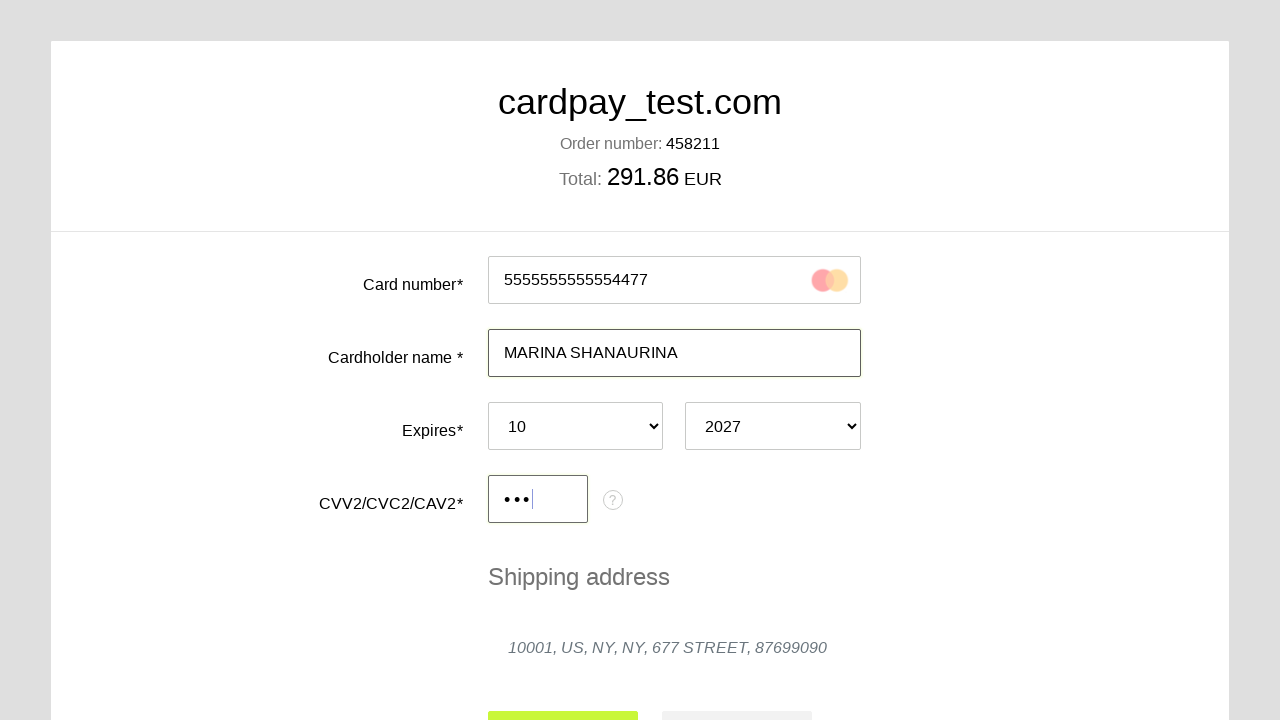

Clicked submit button to process payment at (563, 696) on #action-submit
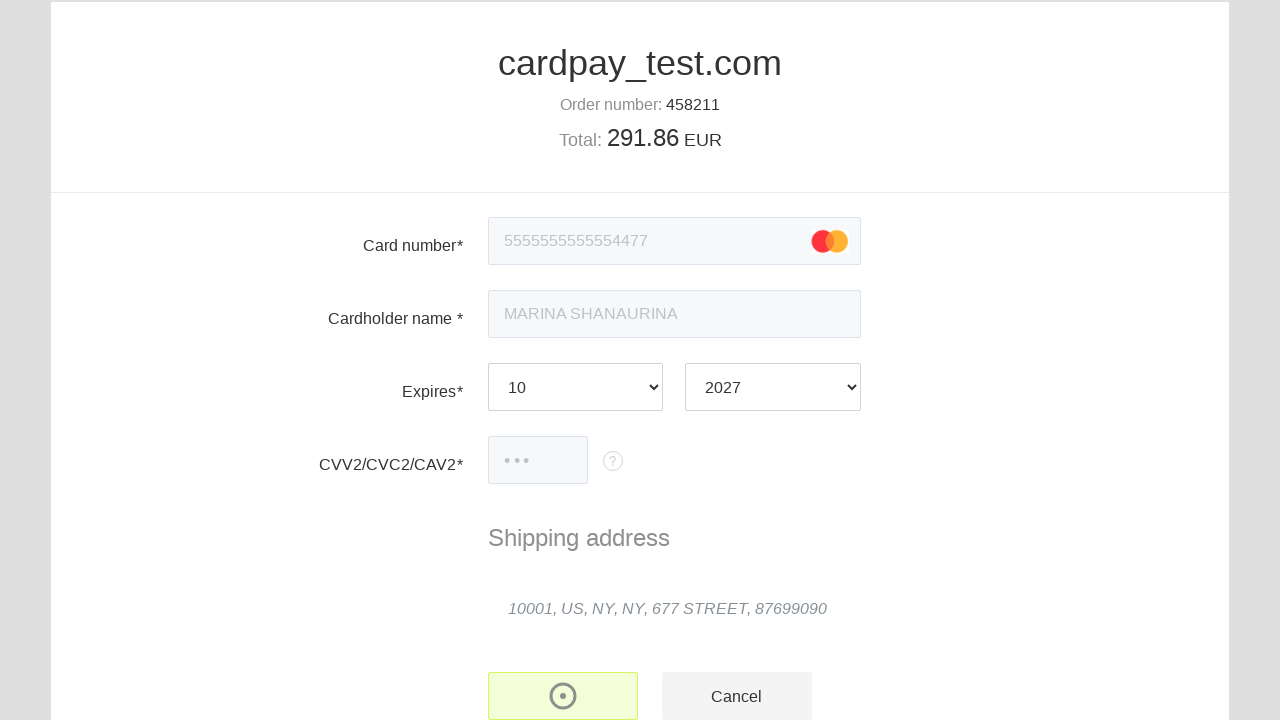

Payment result status element loaded, expecting Declined status
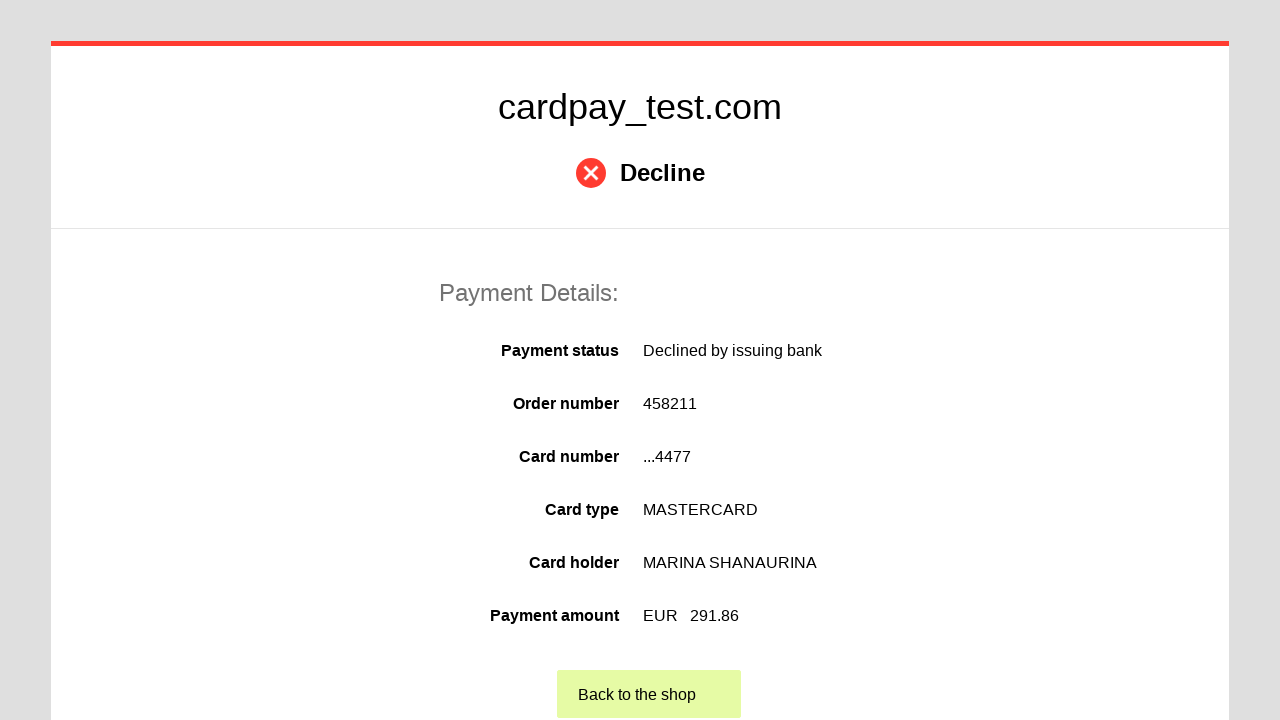

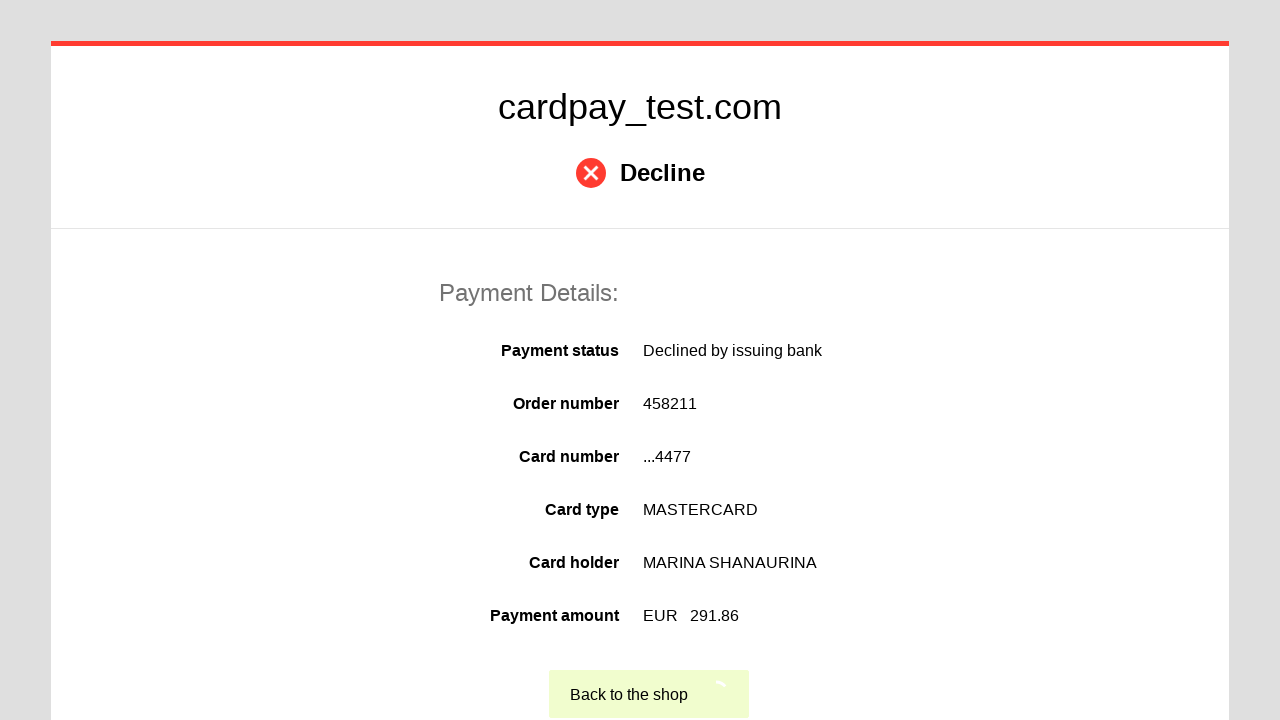